Tests the Windows 10 ISO download page workflow by selecting a product edition, choosing a language (English), and navigating through the multi-step form to reach the download options.

Starting URL: https://www.microsoft.com/en-ca/software-download/windows10ISO

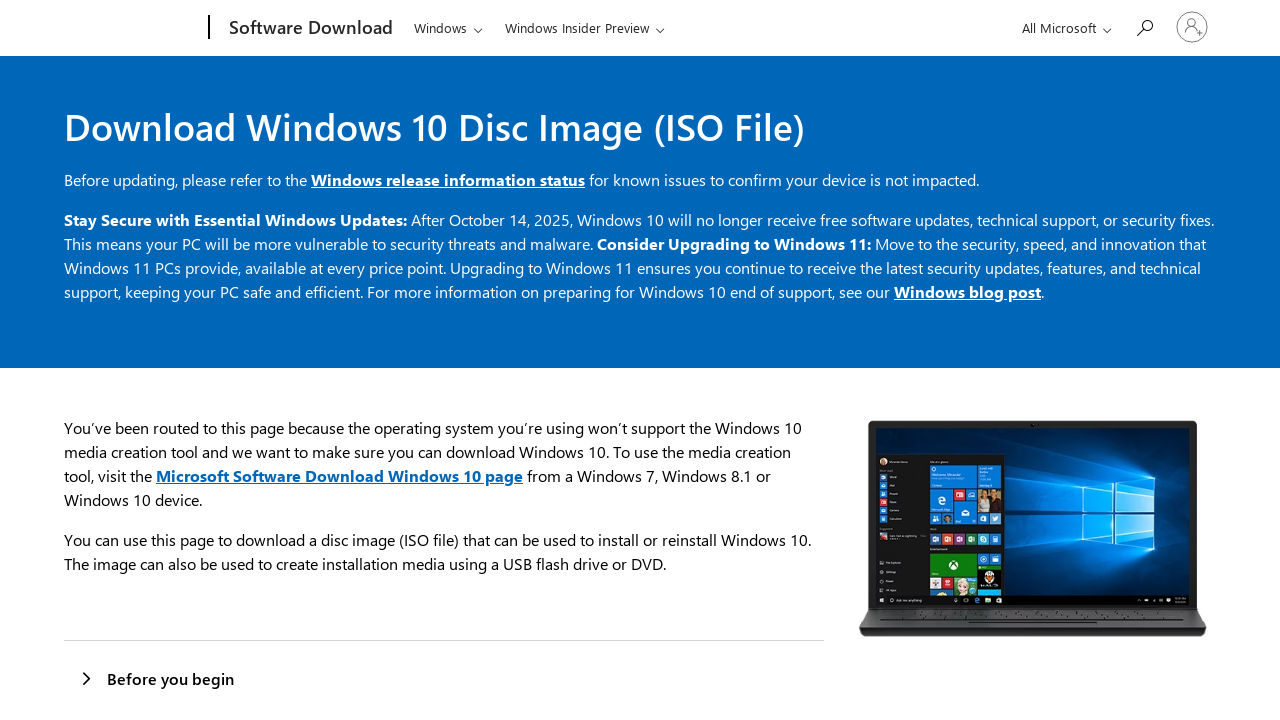

Product edition dropdown is visible
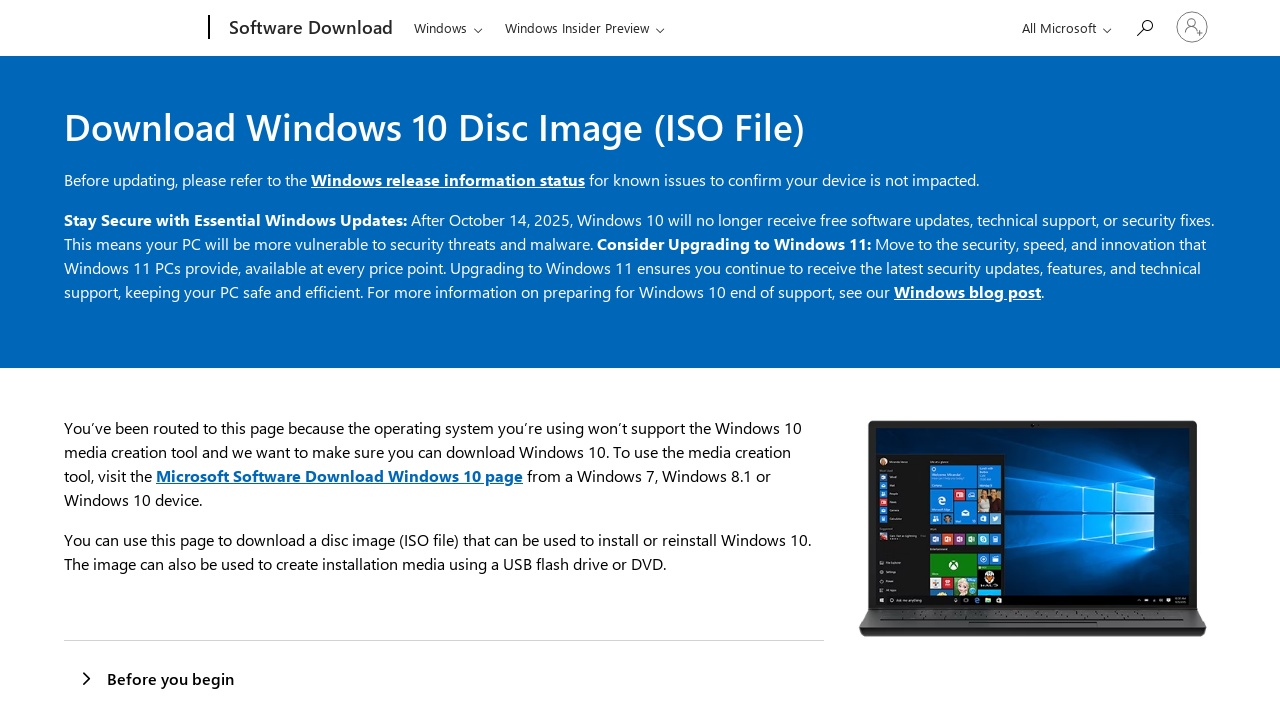

Selected product edition with value '2618' on #product-edition
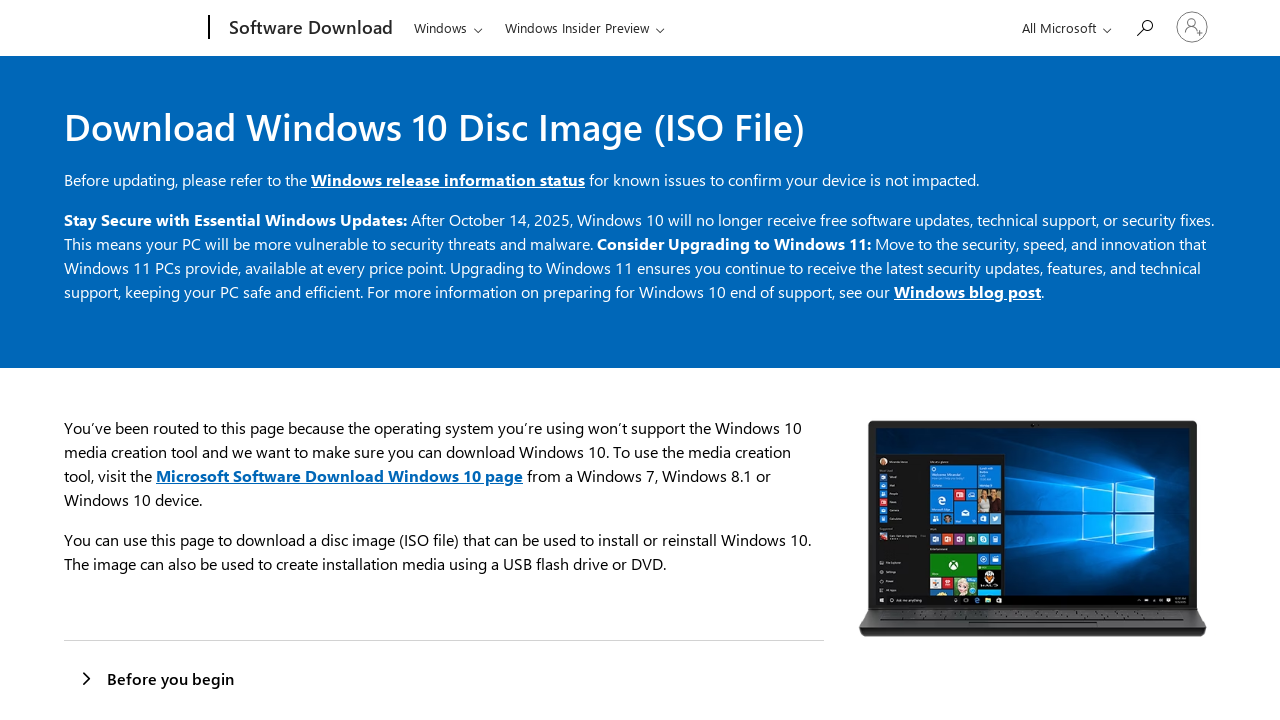

Product edition submit button is visible
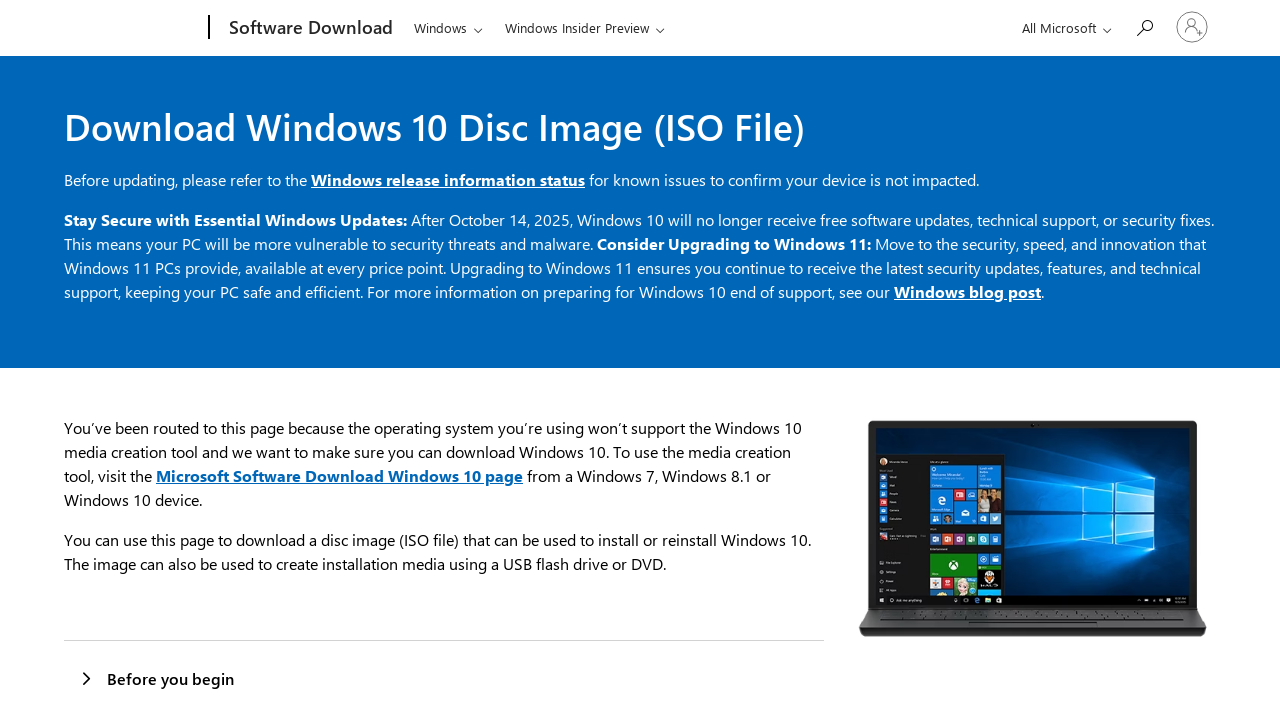

Clicked submit button for product edition at (108, 361) on #submit-product-edition
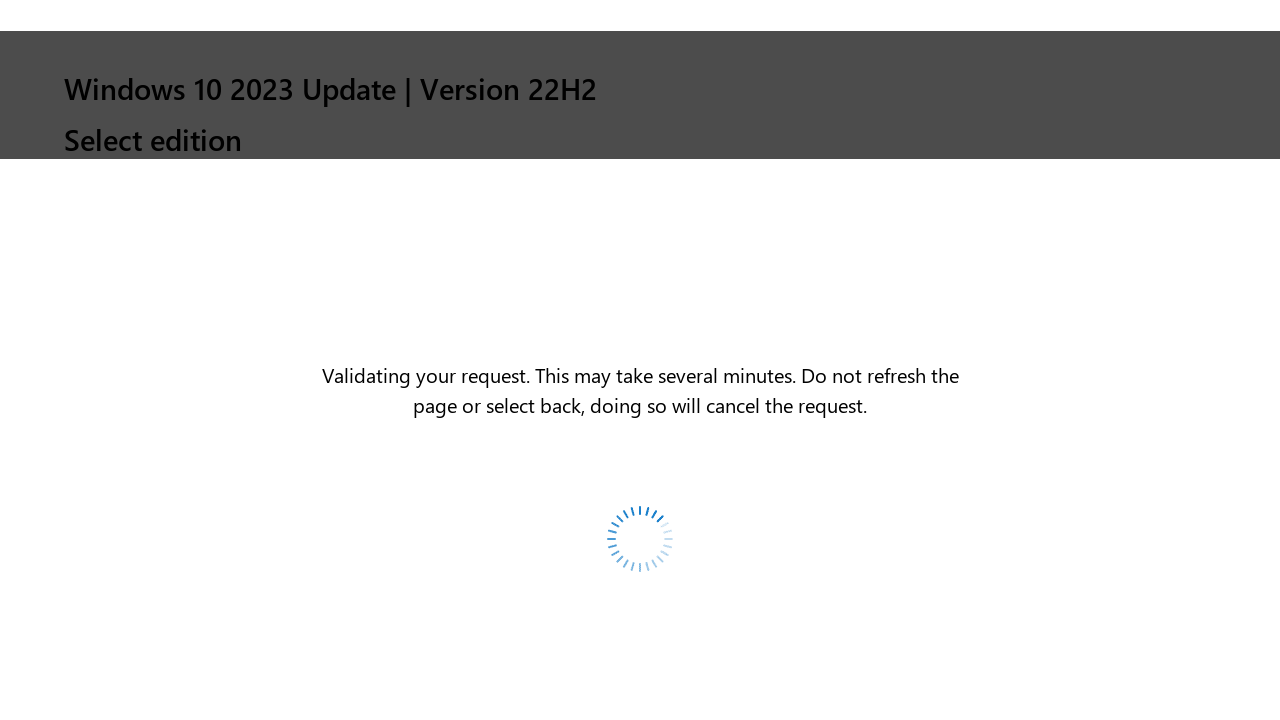

Language dropdown is visible
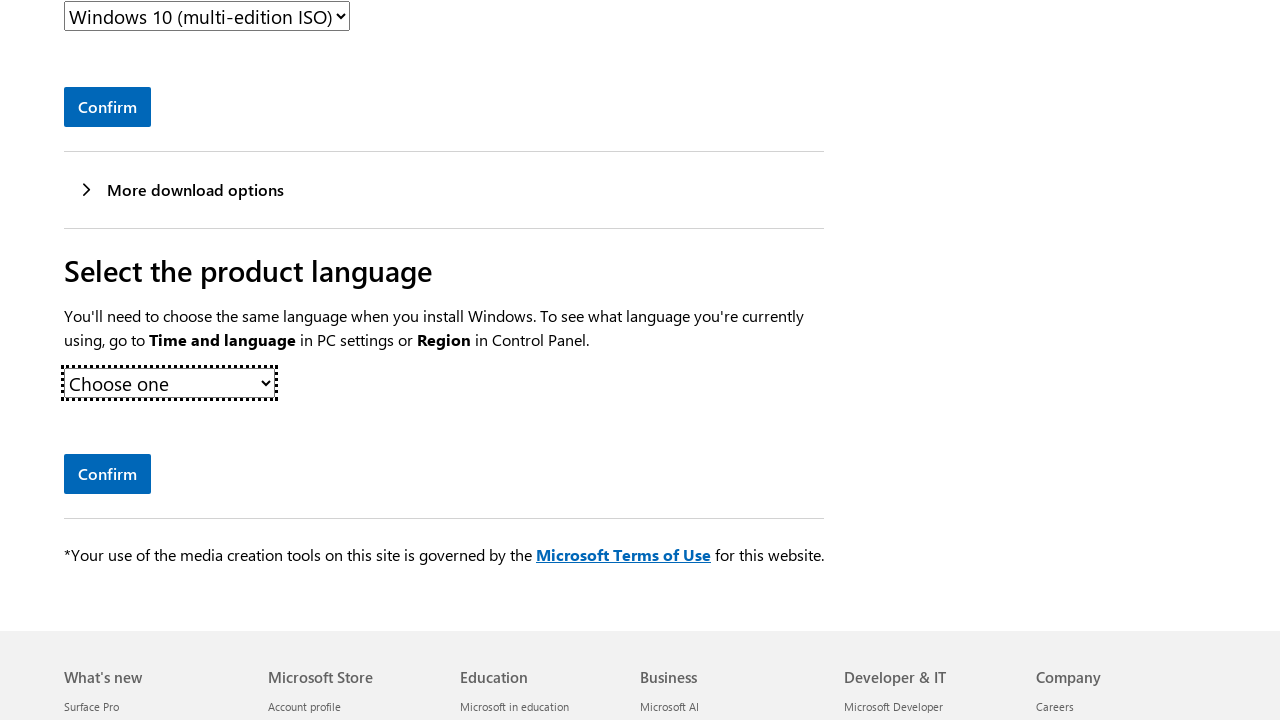

Selected English language option on #product-languages
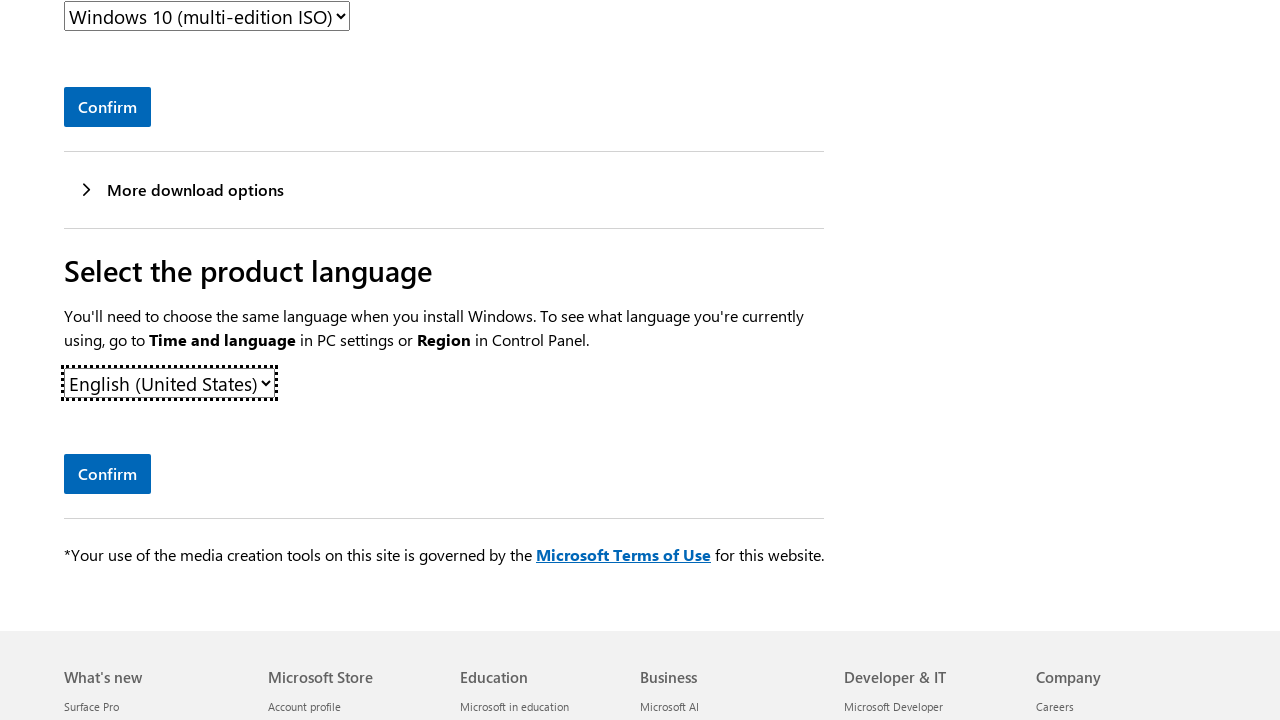

Language submit button is visible
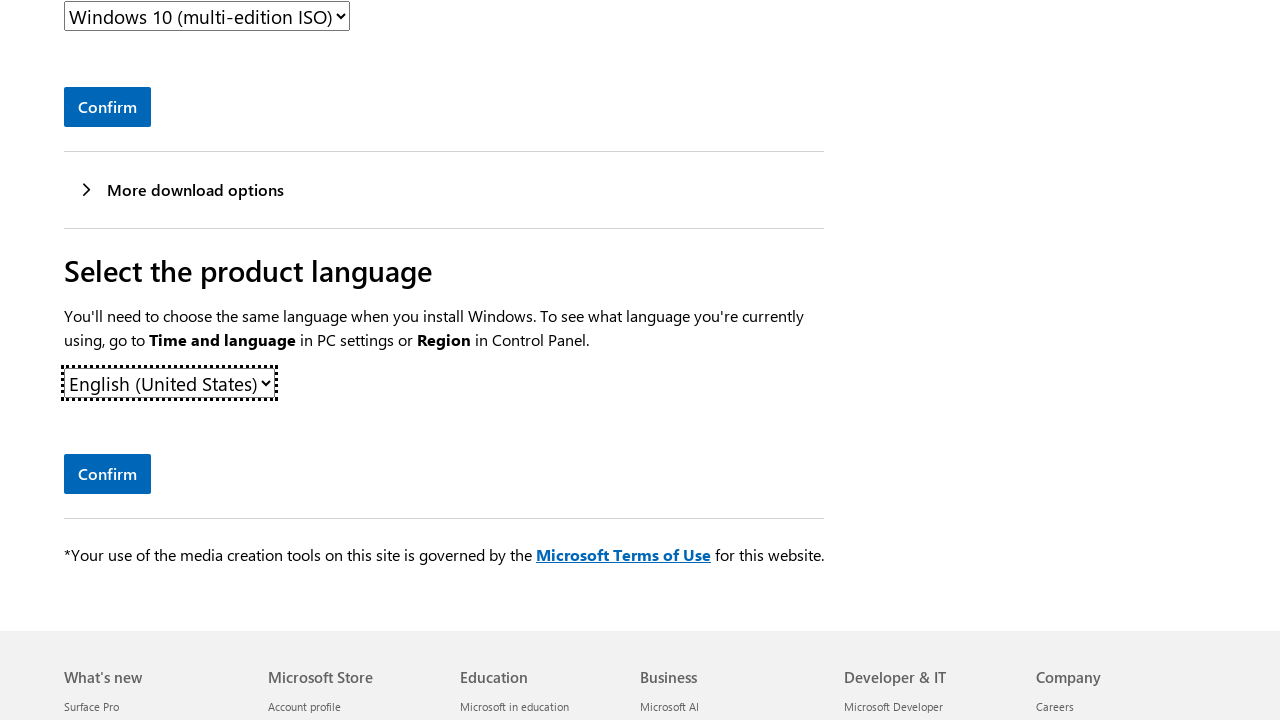

Clicked submit button for language selection at (108, 474) on #submit-sku
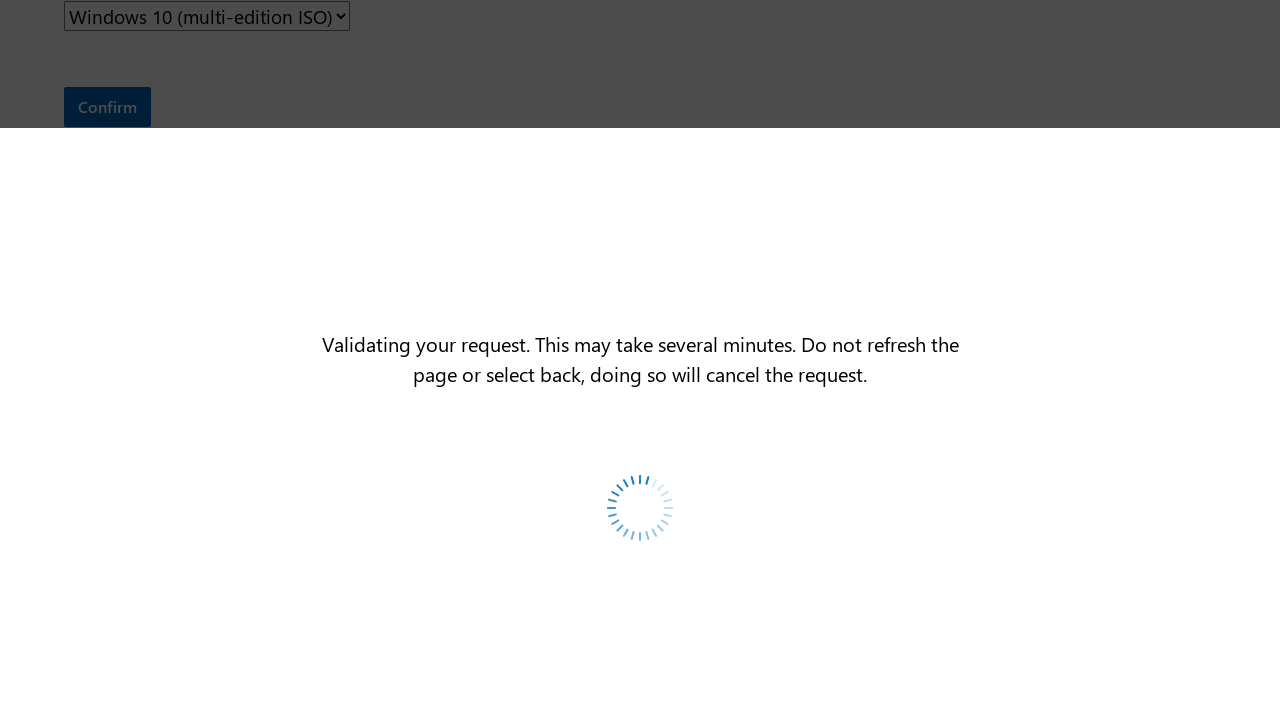

Download options are visible
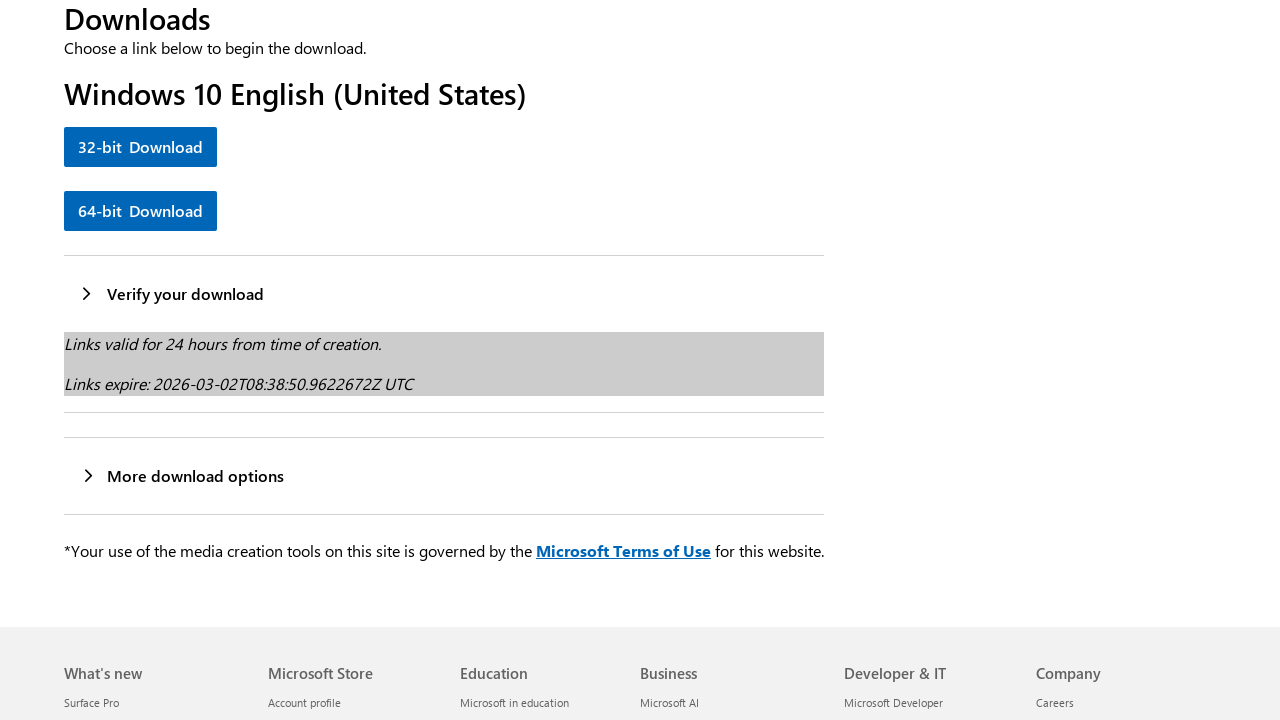

Clicked 64-bit download link at (140, 210) on text=64-bit Download
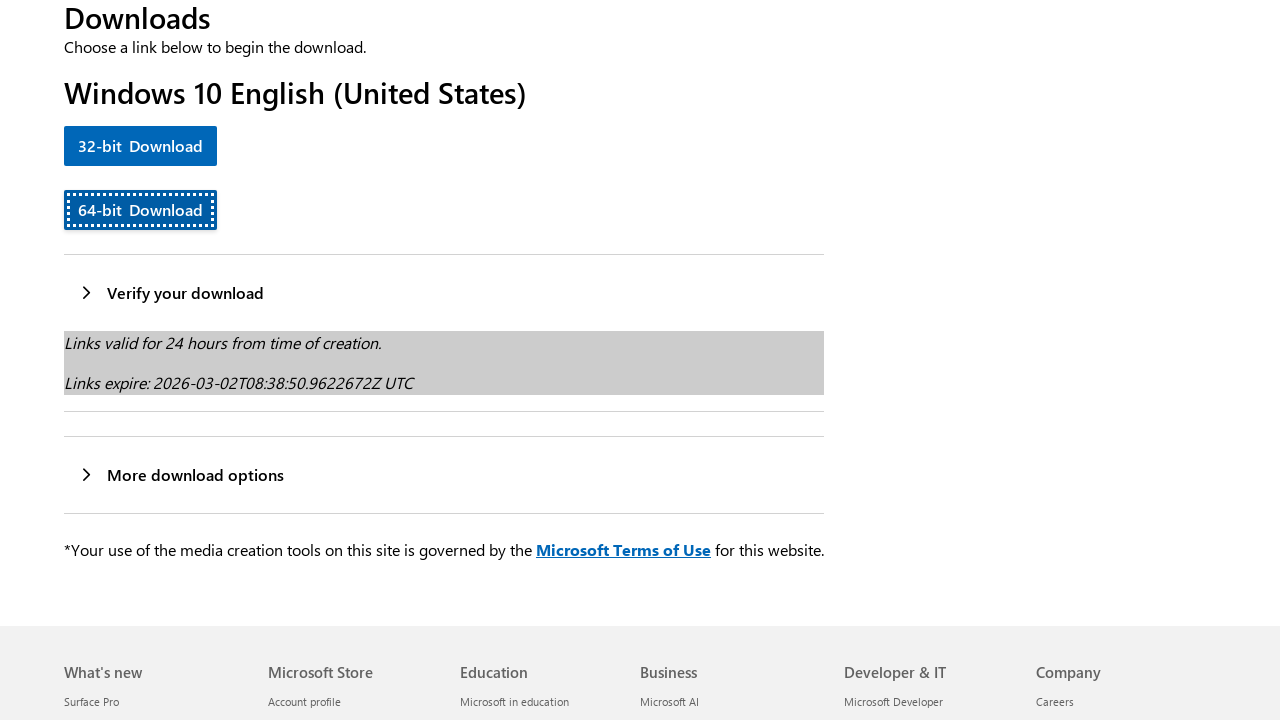

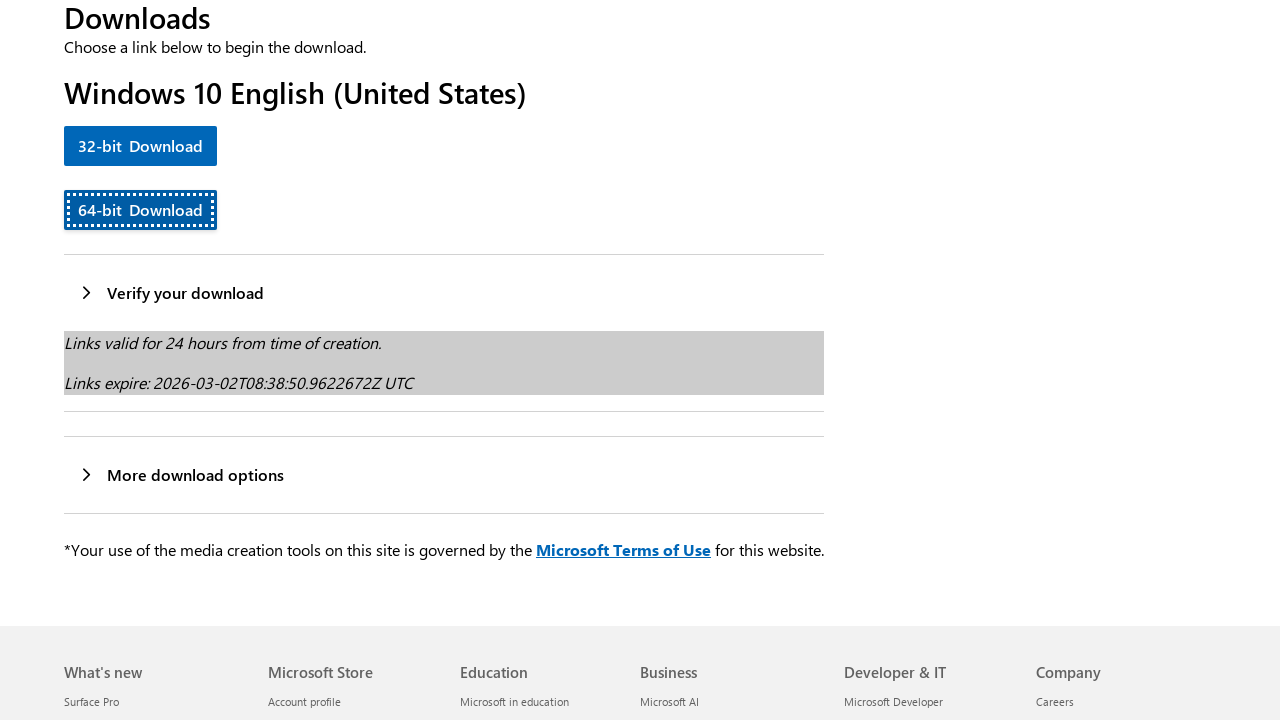